Tests browser window resizing functionality on Flipkart homepage using Edge browser configuration

Starting URL: https://www.flipkart.com

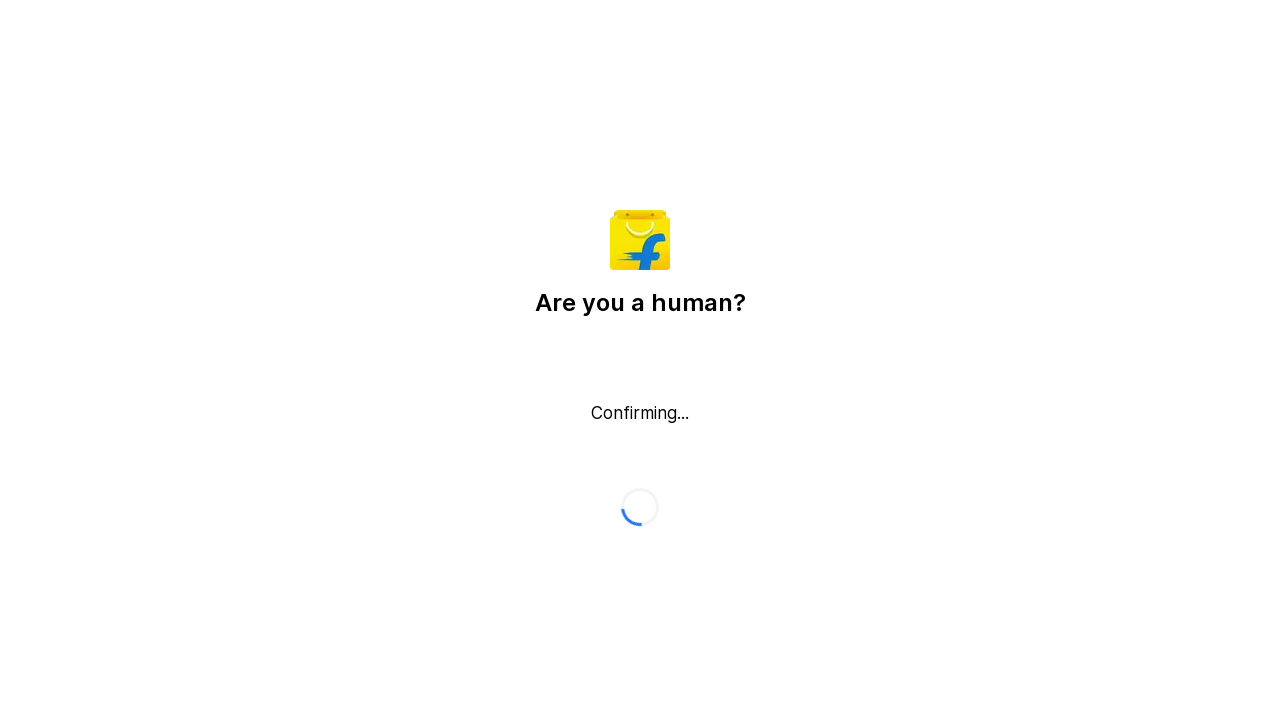

Waited for page to load on Flipkart homepage
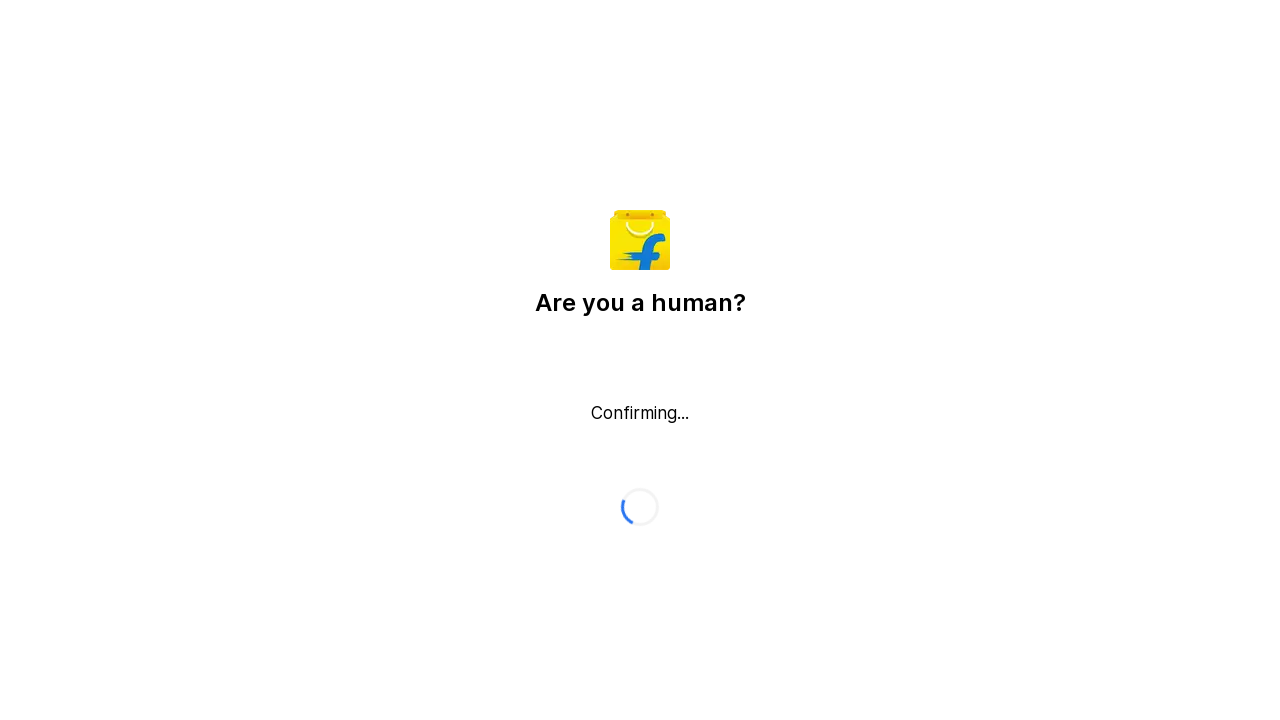

Retrieved initial viewport size: {'width': 1280, 'height': 720}
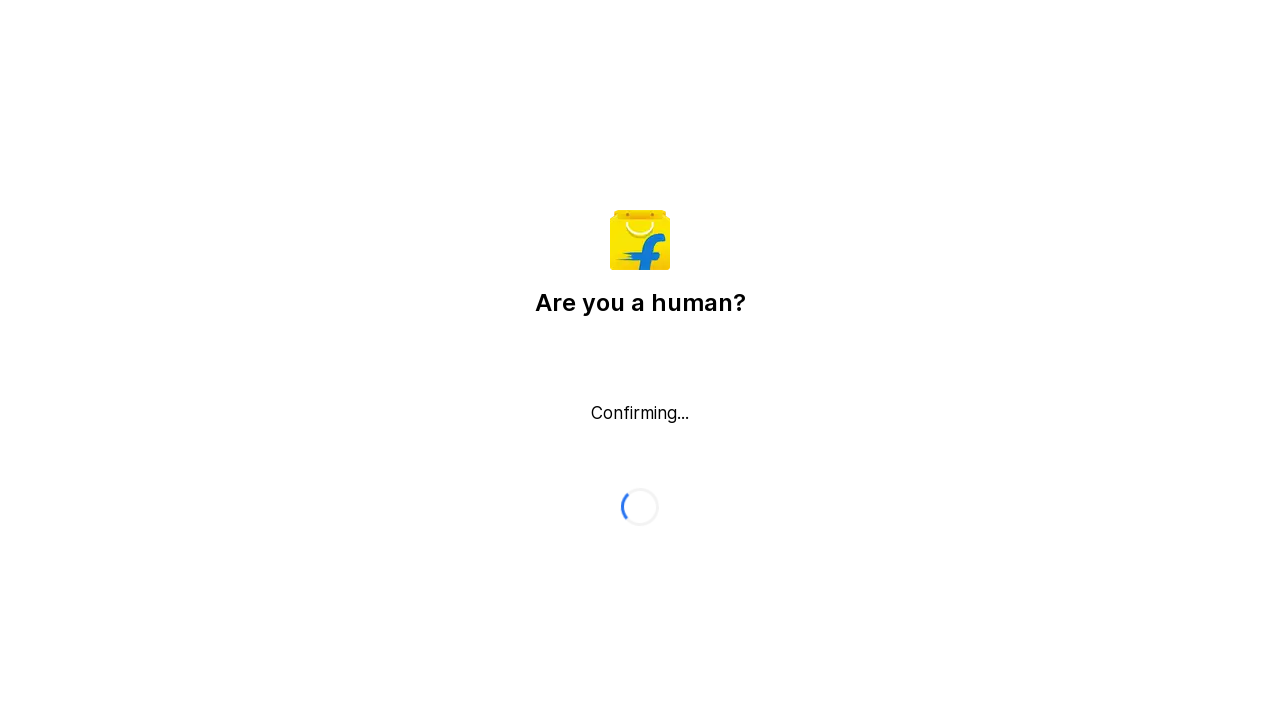

Resized viewport to 702x613 pixels
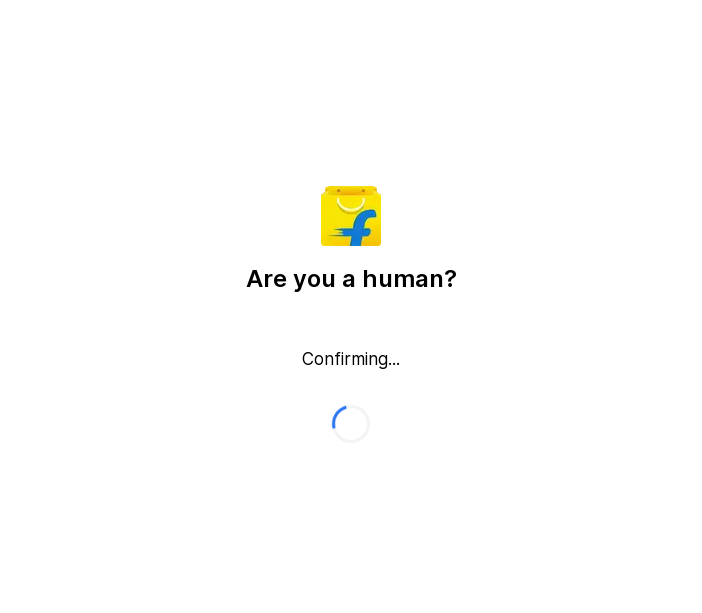

Waited 500ms to verify viewport resize was applied
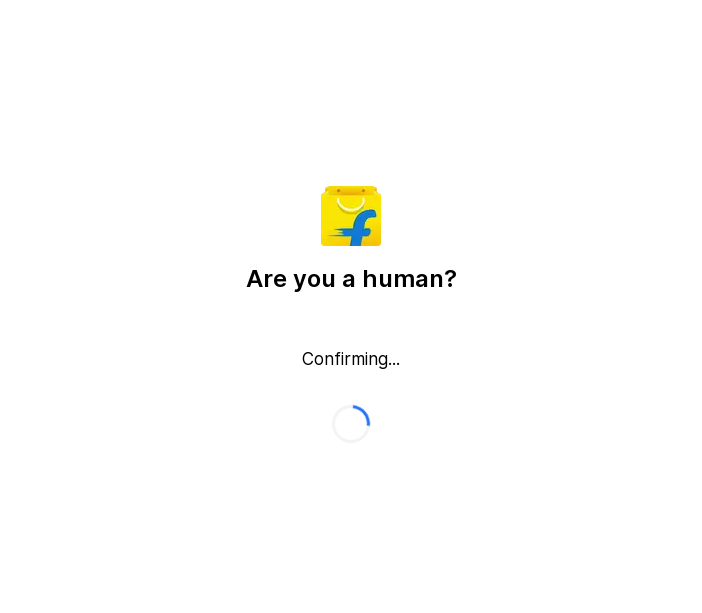

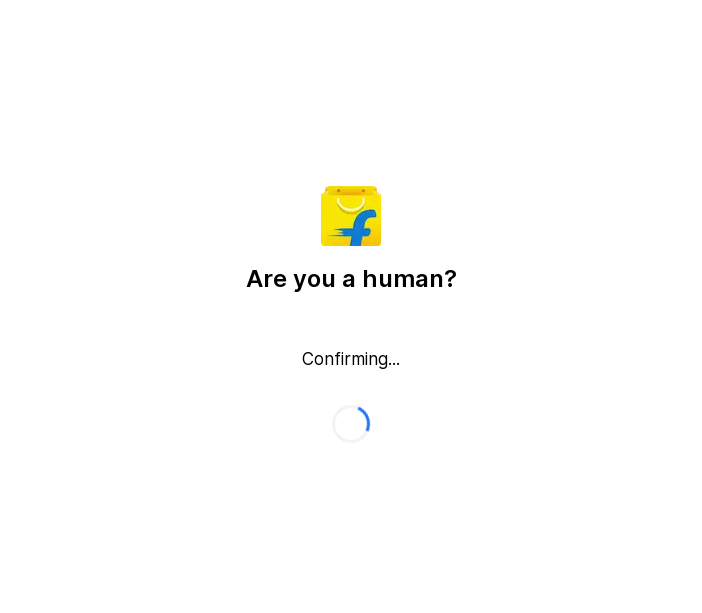